Tests iframe handling by switching between multiple frames, filling text boxes, selecting dropdown options, and filling out a form with personal information across different iframes on a practice page.

Starting URL: https://www.hyrtutorials.com/p/frames-practice.html

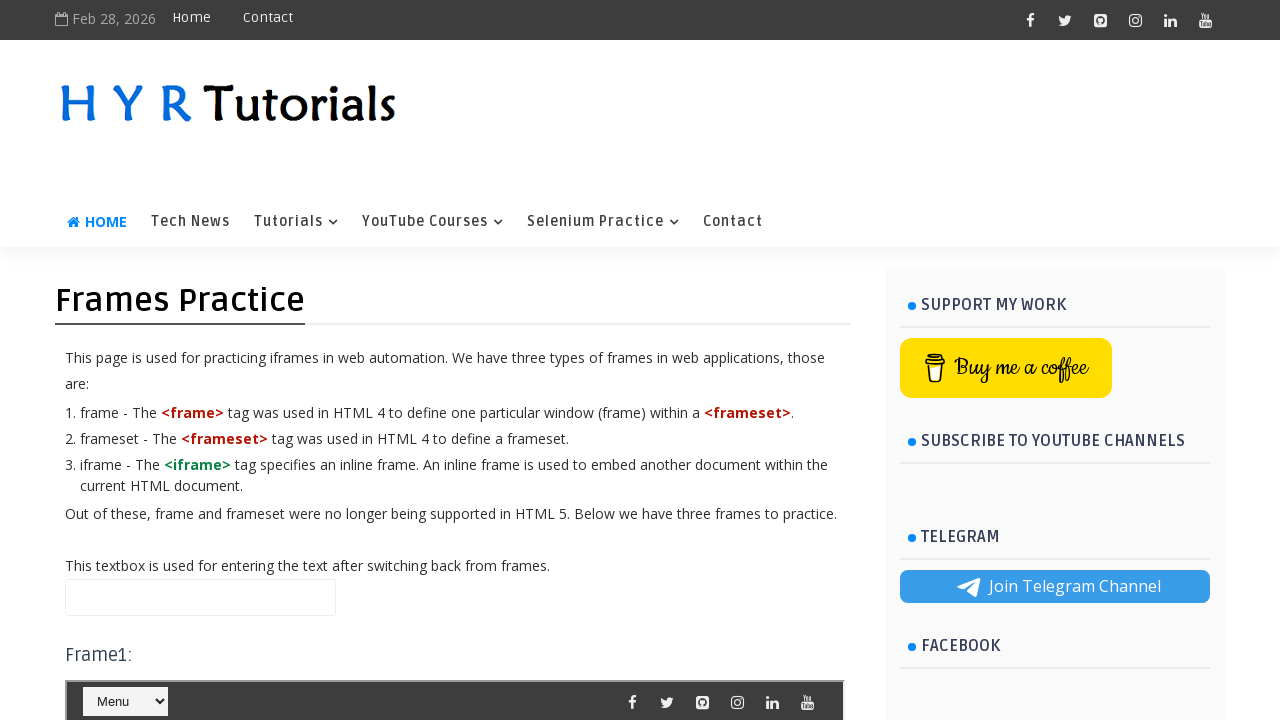

Filled text box in main frame with 'Hello Ohio Students' on input.frmTextBox
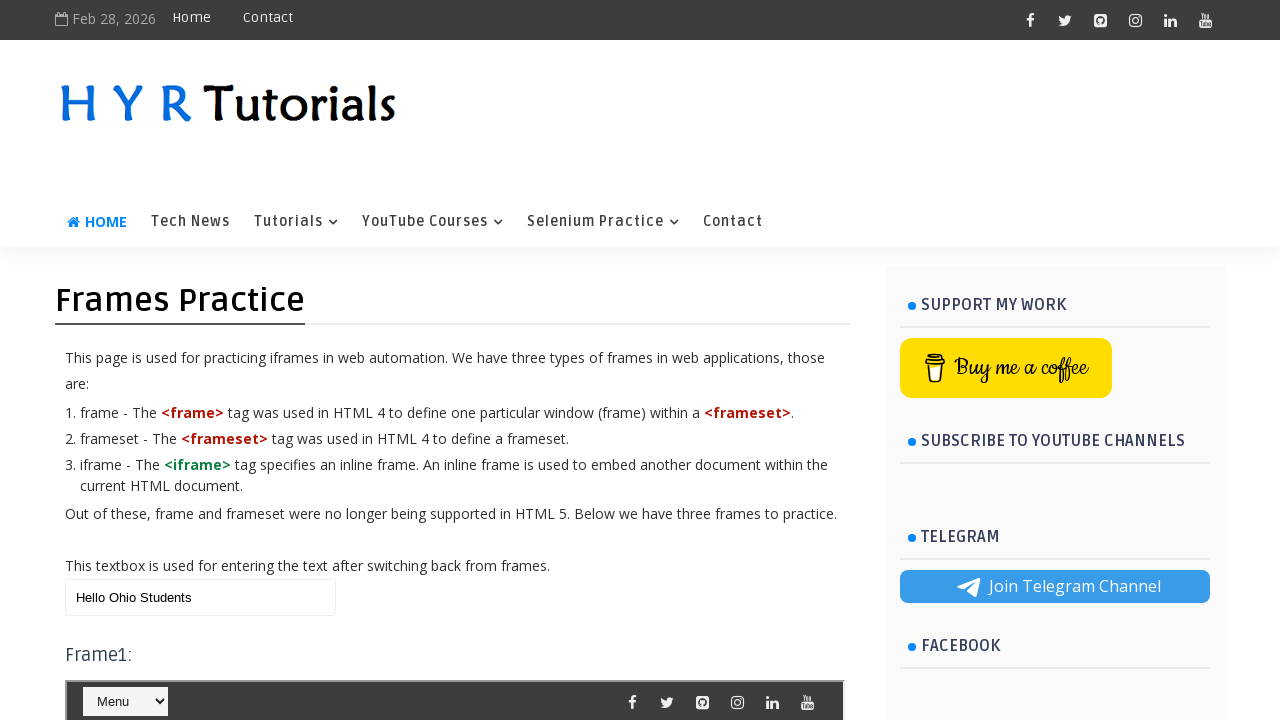

Switched to frame 1
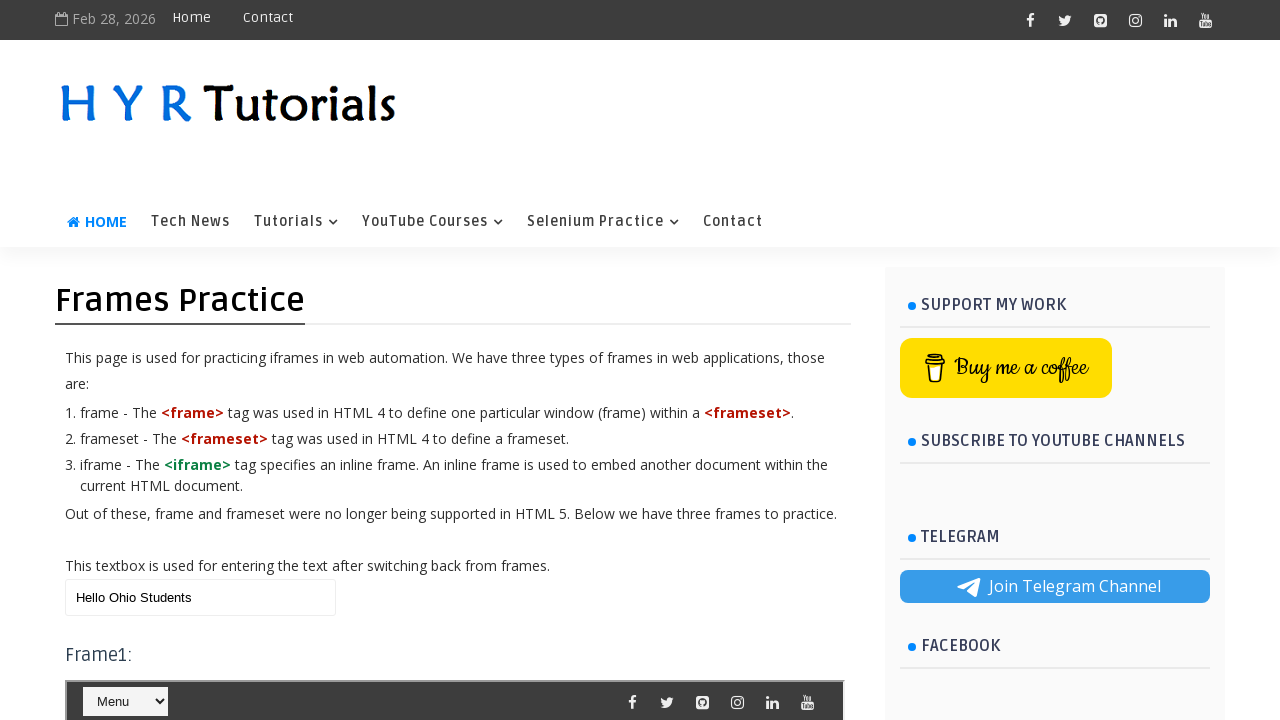

Selected 'Java' from course dropdown in frame 1 on #frm1 >> internal:control=enter-frame >> #course
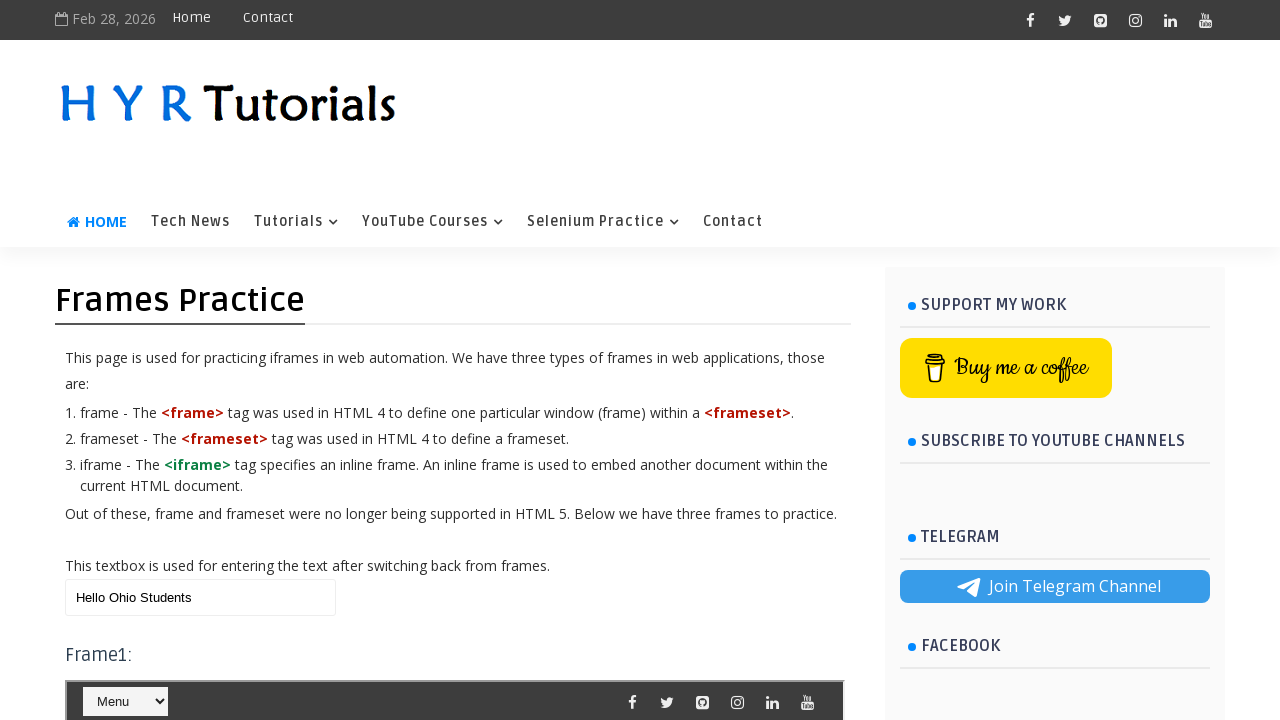

Selected IDE option 'ij' from dropdown in frame 1 on #frm1 >> internal:control=enter-frame >> #ide
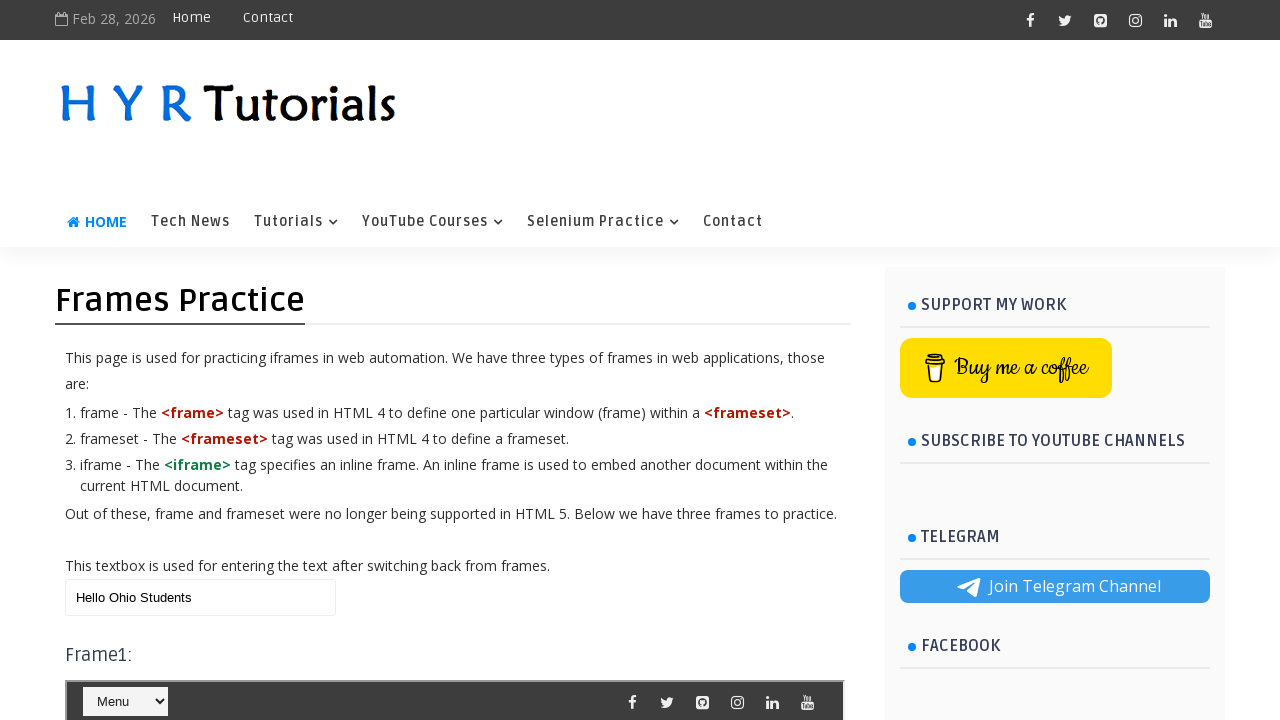

Scrolled down the page by 1000 pixels
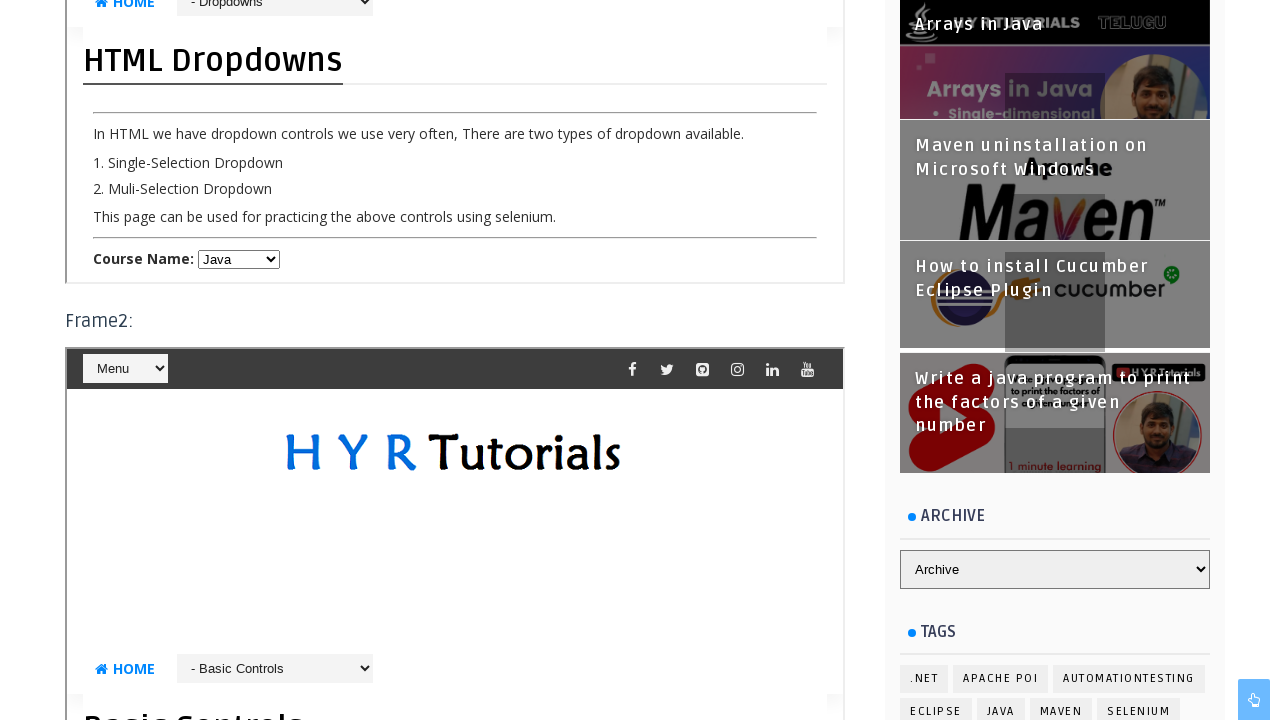

Switched to frame 2
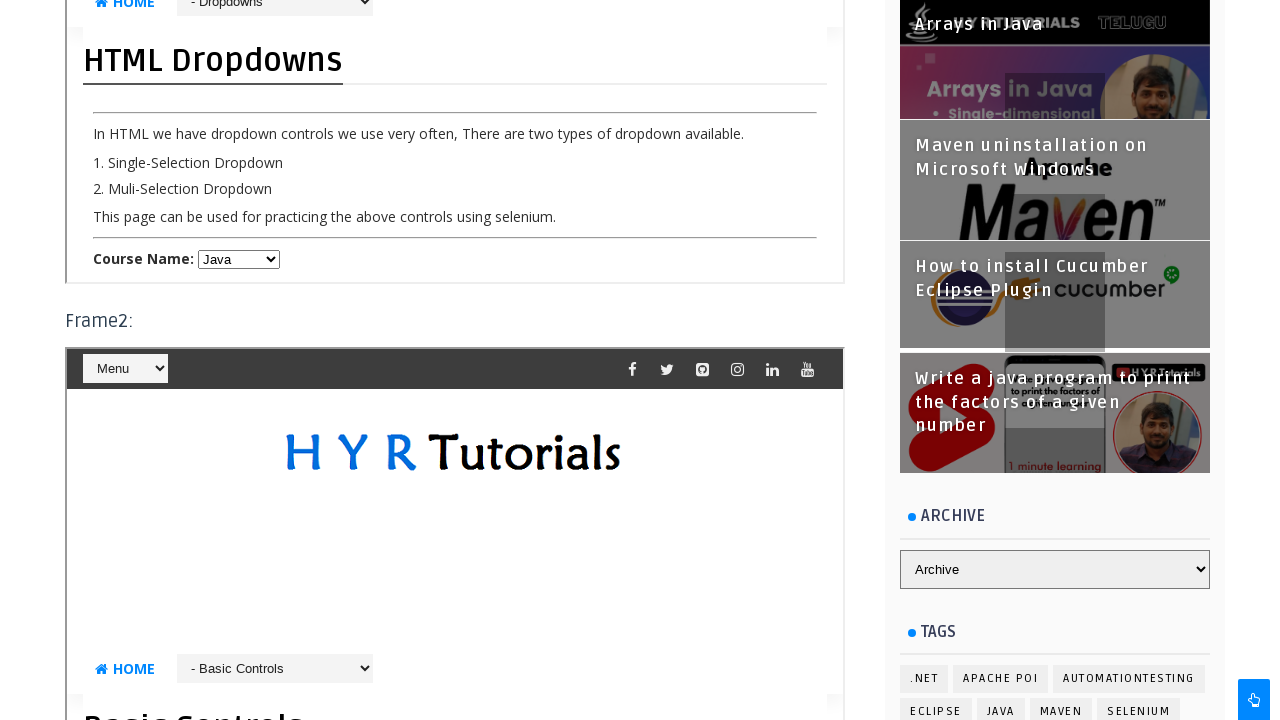

Filled first name field with 'Ömer' in frame 2 on #frm2 >> internal:control=enter-frame >> #firstName
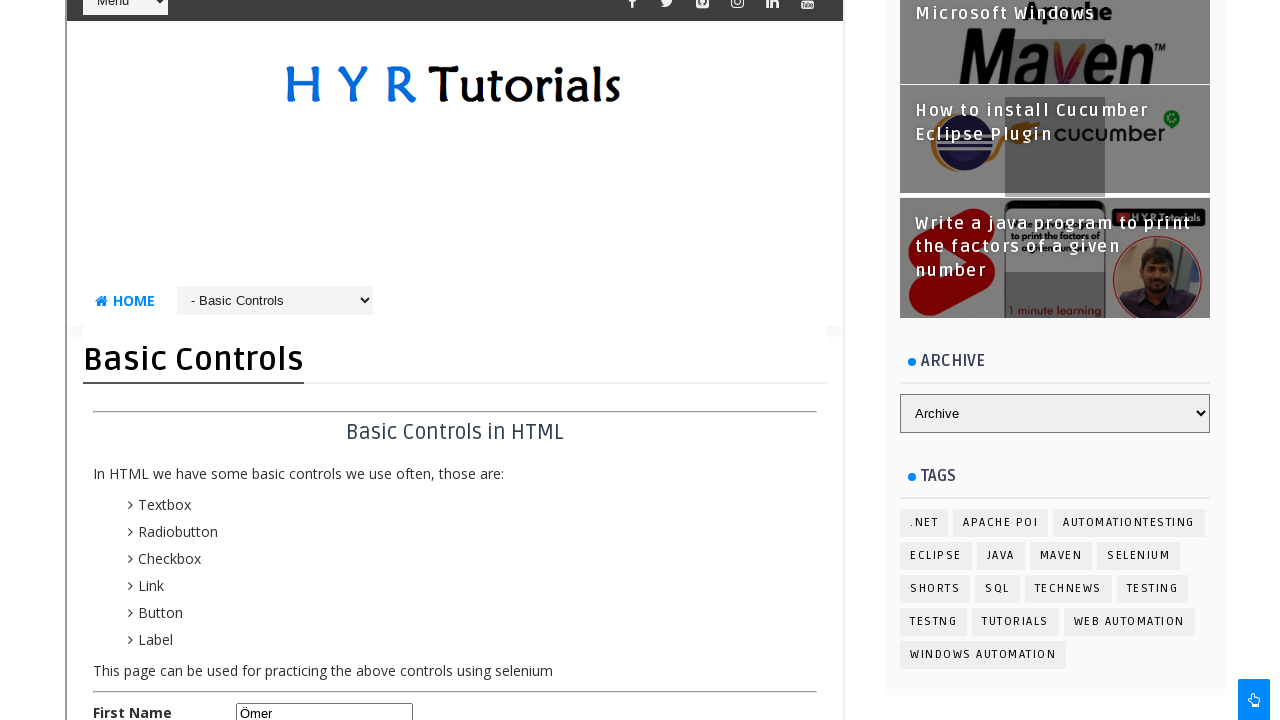

Filled last name field with 'Özdemir' in frame 2 on #frm2 >> internal:control=enter-frame >> #lastName
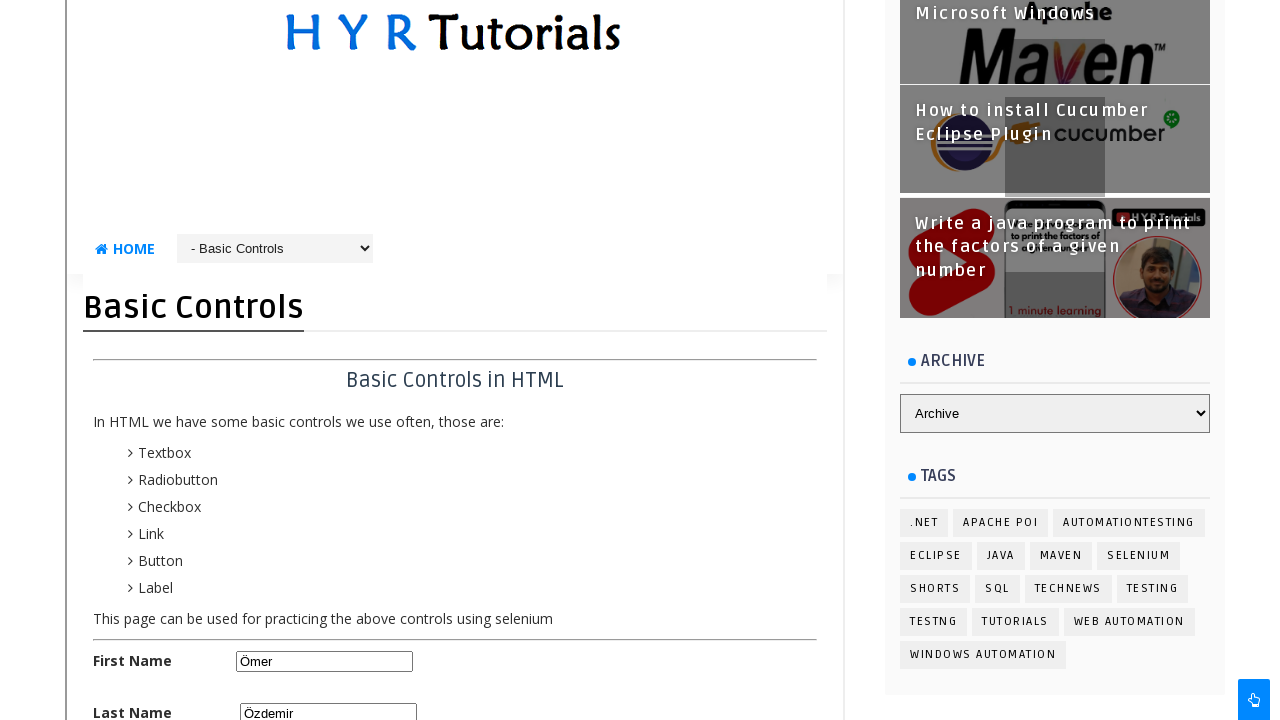

Clicked male radio button in frame 2 at (244, 360) on #frm2 >> internal:control=enter-frame >> #malerb
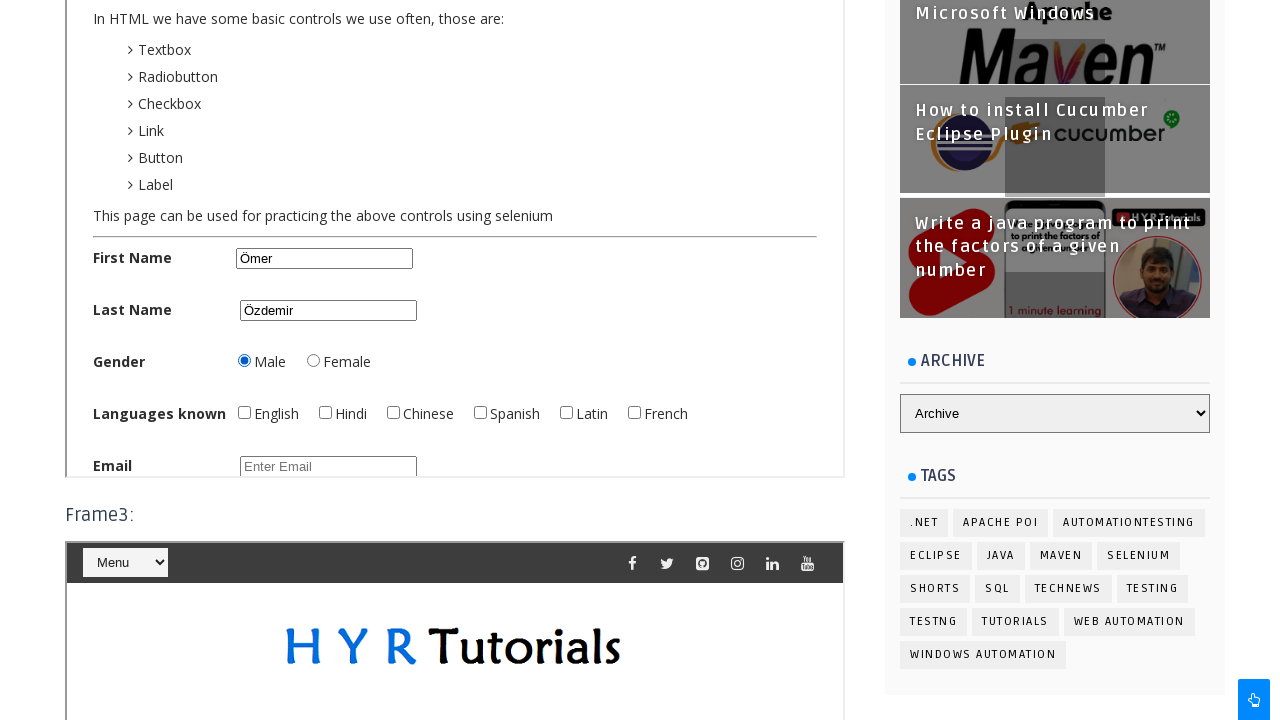

Clicked English checkbox in frame 2 at (244, 412) on #frm2 >> internal:control=enter-frame >> #englishchbx
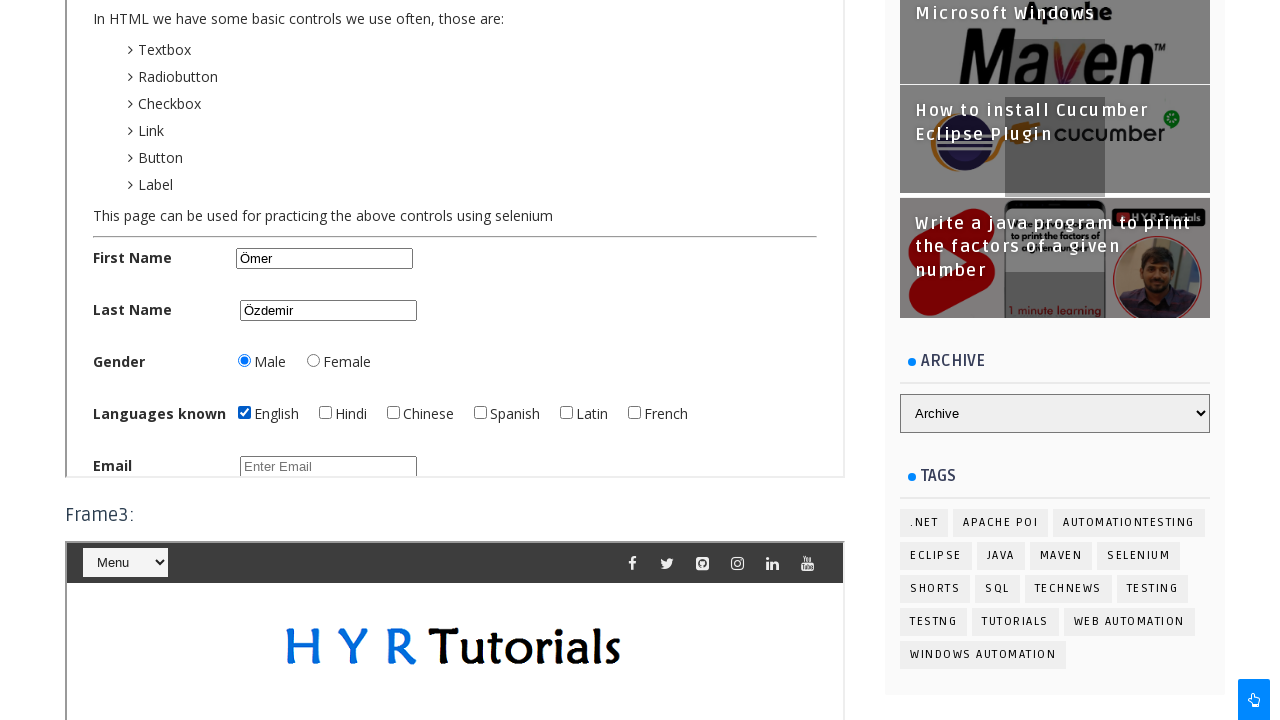

Filled email field with 'omer@gmail.com' in frame 2 on #frm2 >> internal:control=enter-frame >> #email
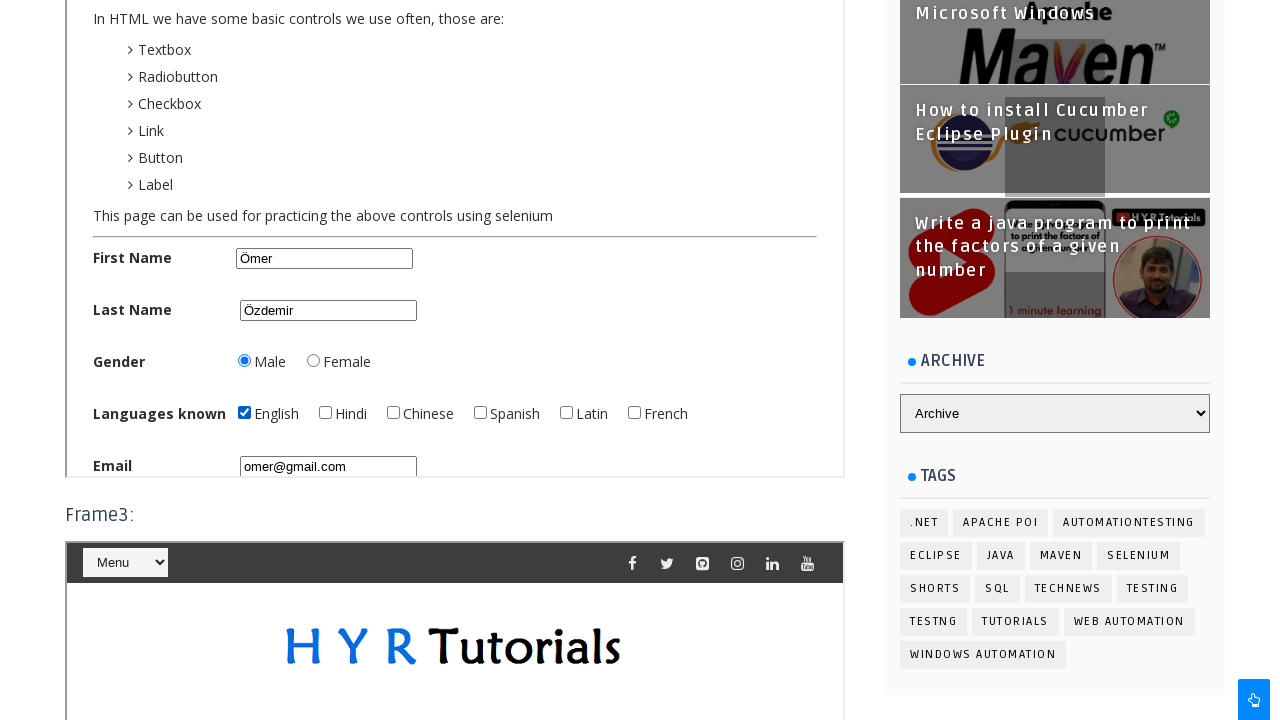

Filled password field with '123123' in frame 2 on #frm2 >> internal:control=enter-frame >> #password
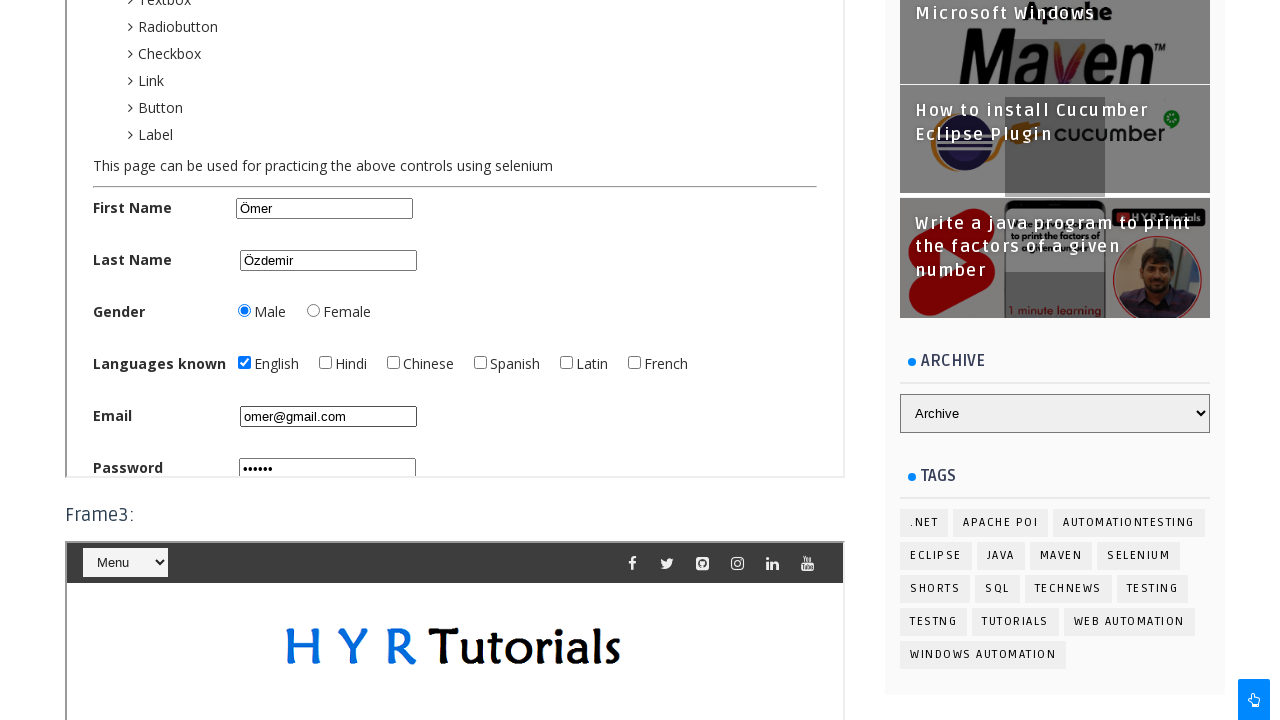

Switched to frame 3
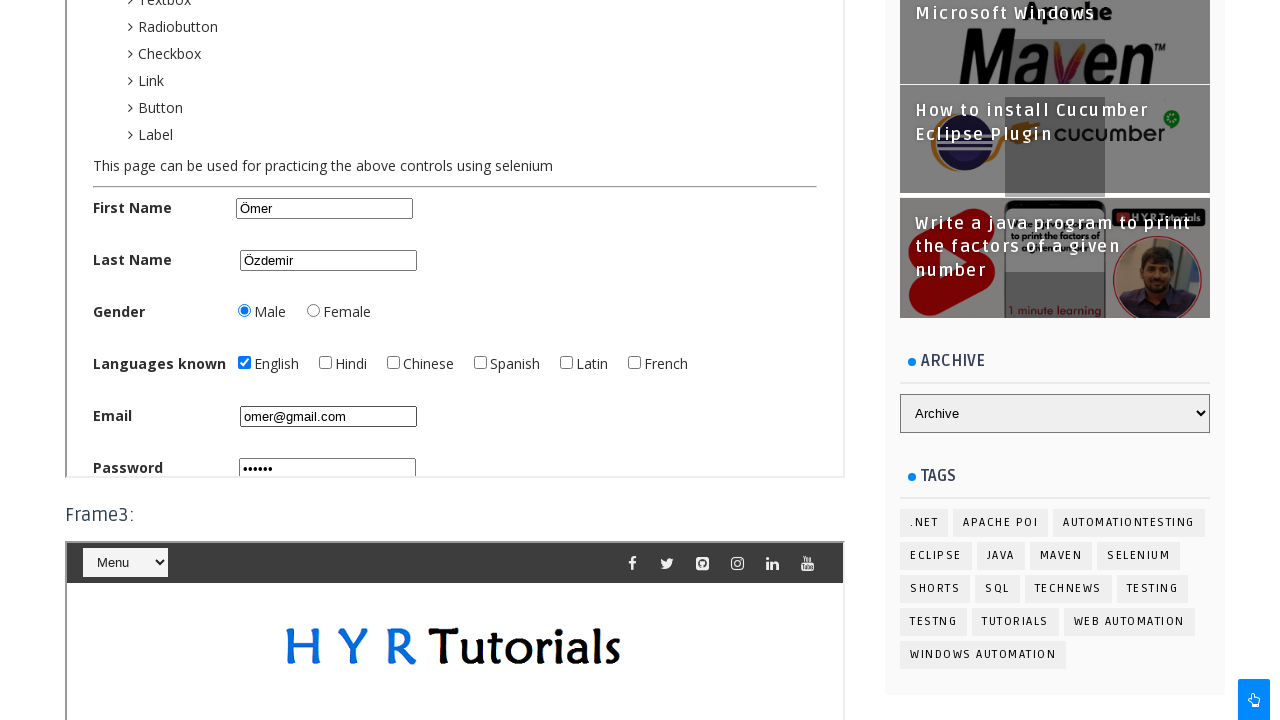

Filled text box in frame 3 with 'Hello Frame 3' on #frm3 >> internal:control=enter-frame >> input.frmTextBox
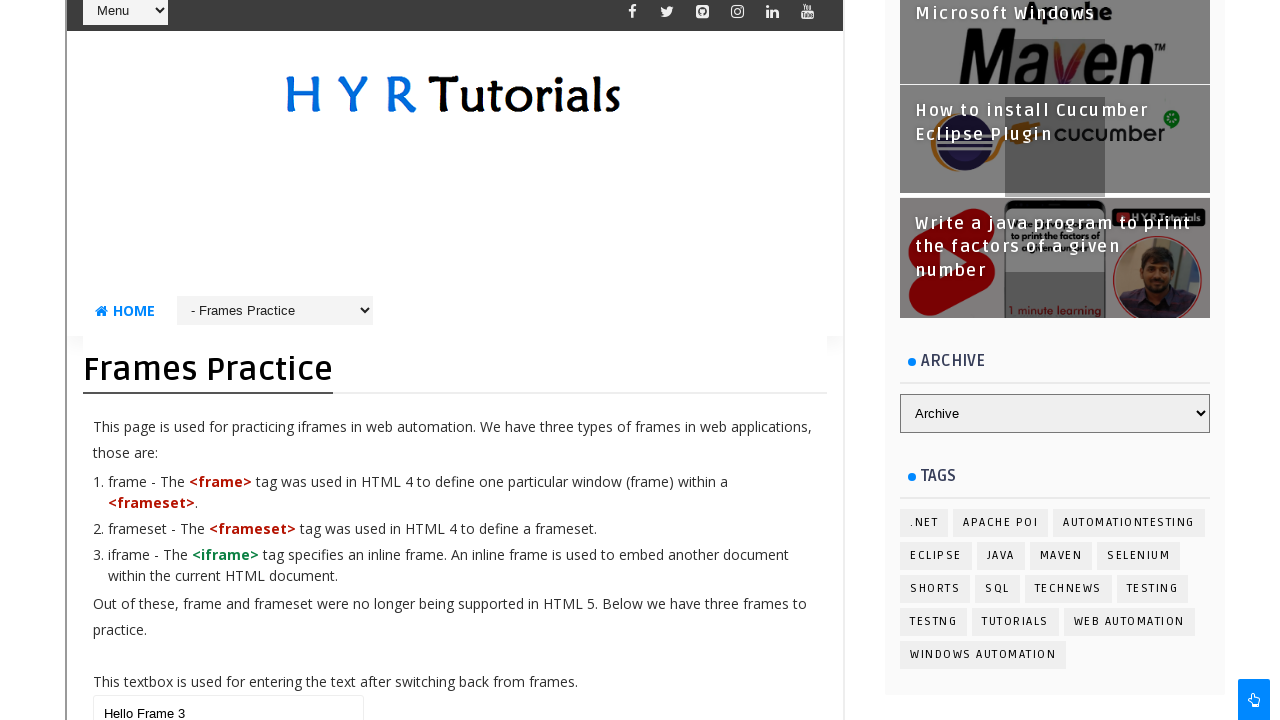

Accessed nested frame 1 inside frame 3
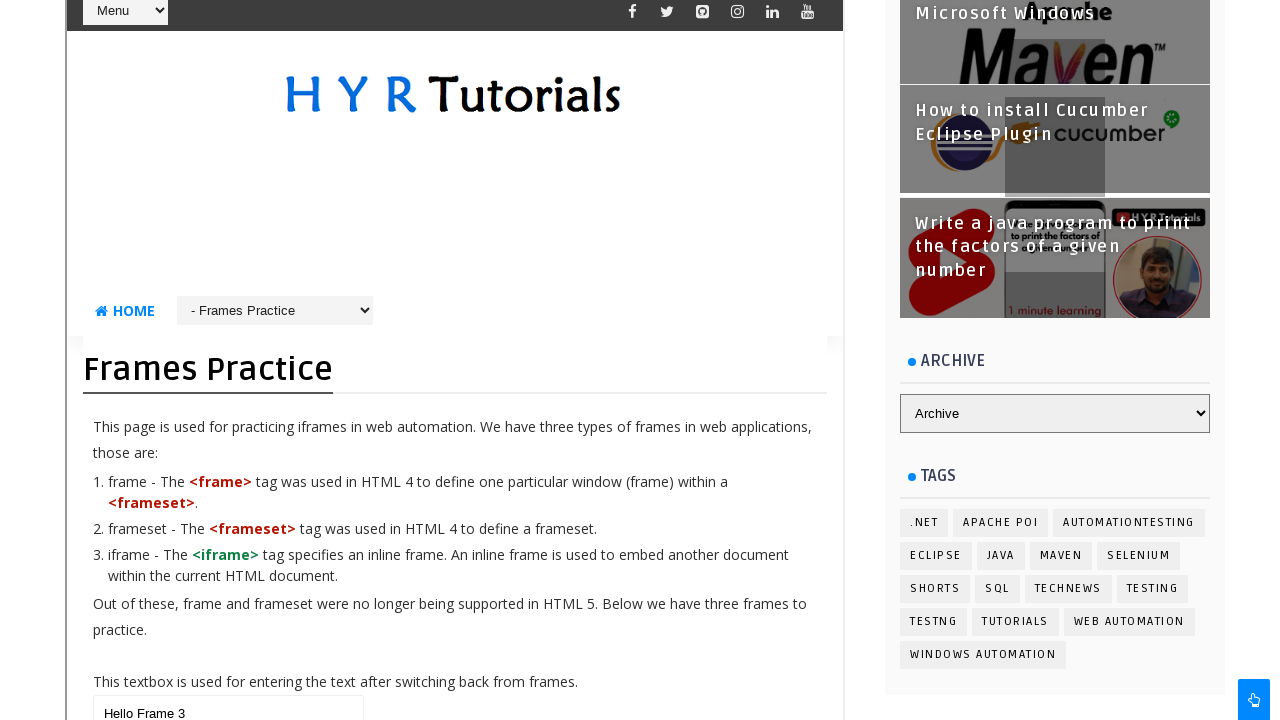

Selected 'python' from course dropdown in nested frame 1 on #frm3 >> internal:control=enter-frame >> #frm1 >> internal:control=enter-frame >
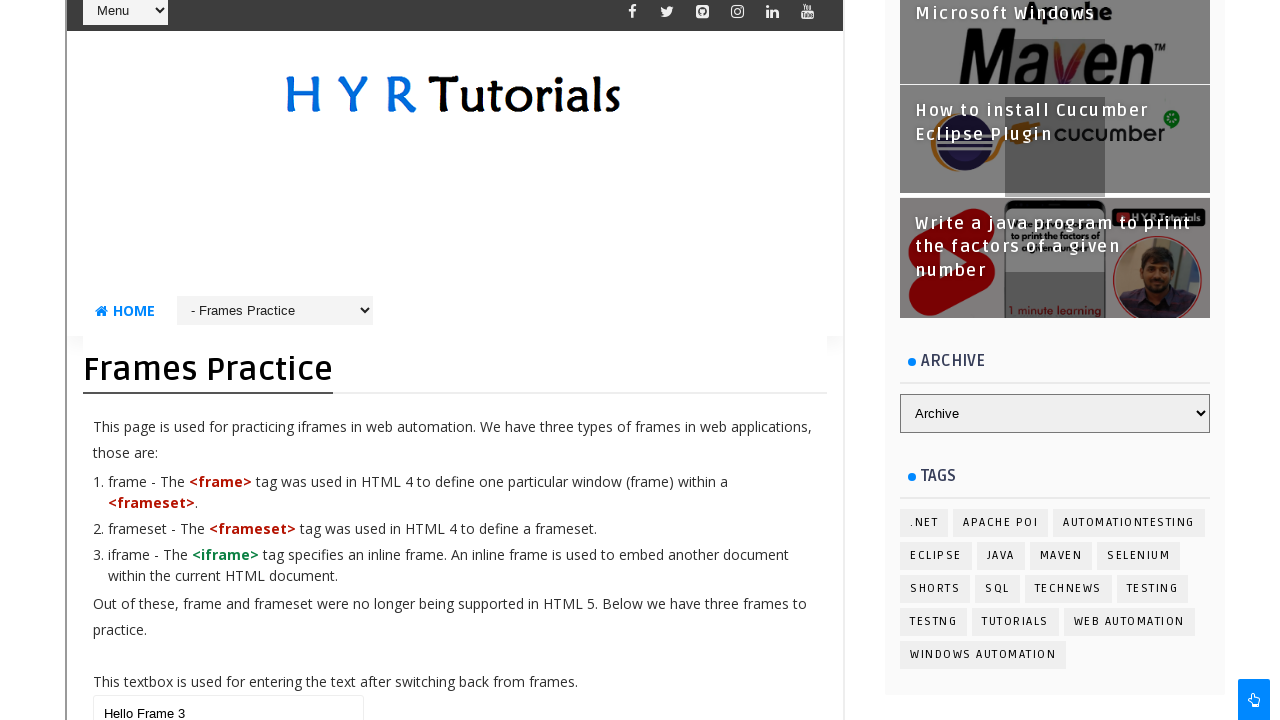

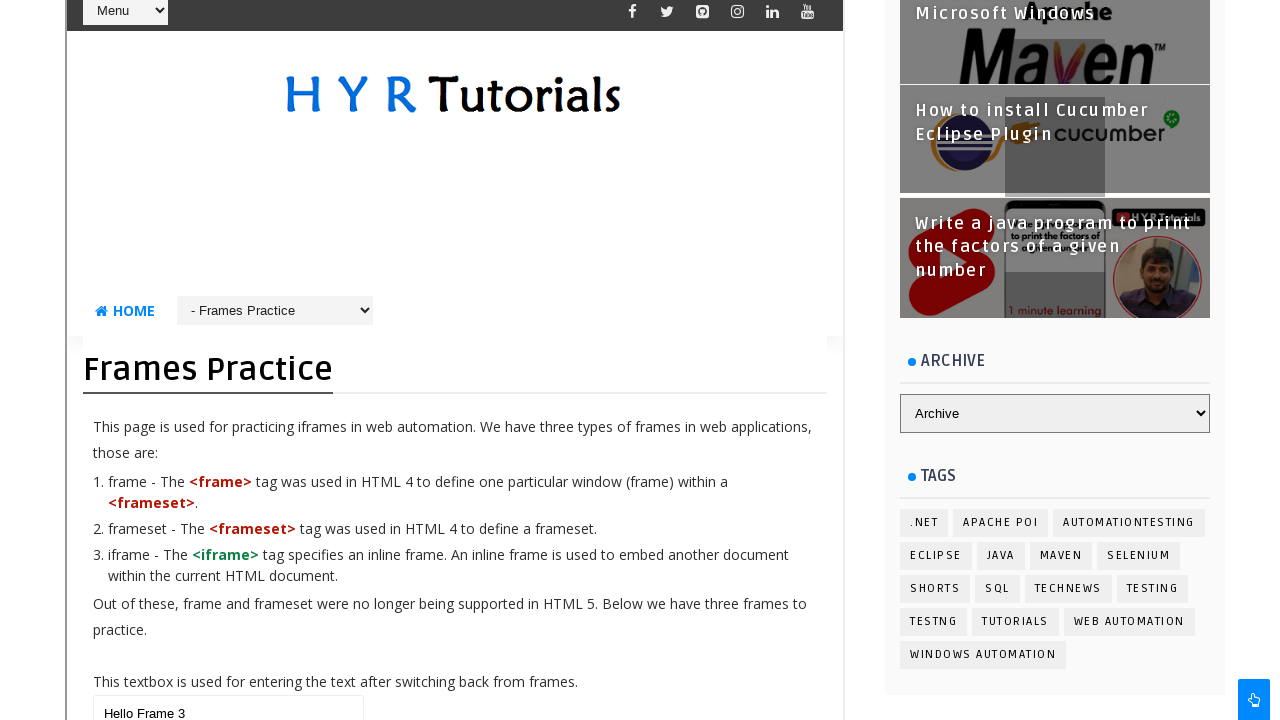